Navigates to an e-commerce page and adds specific vegetable products (Beetroot and Brocolli) to the shopping cart by finding them in the product list and clicking their add buttons

Starting URL: https://rahulshettyacademy.com/seleniumPractise/

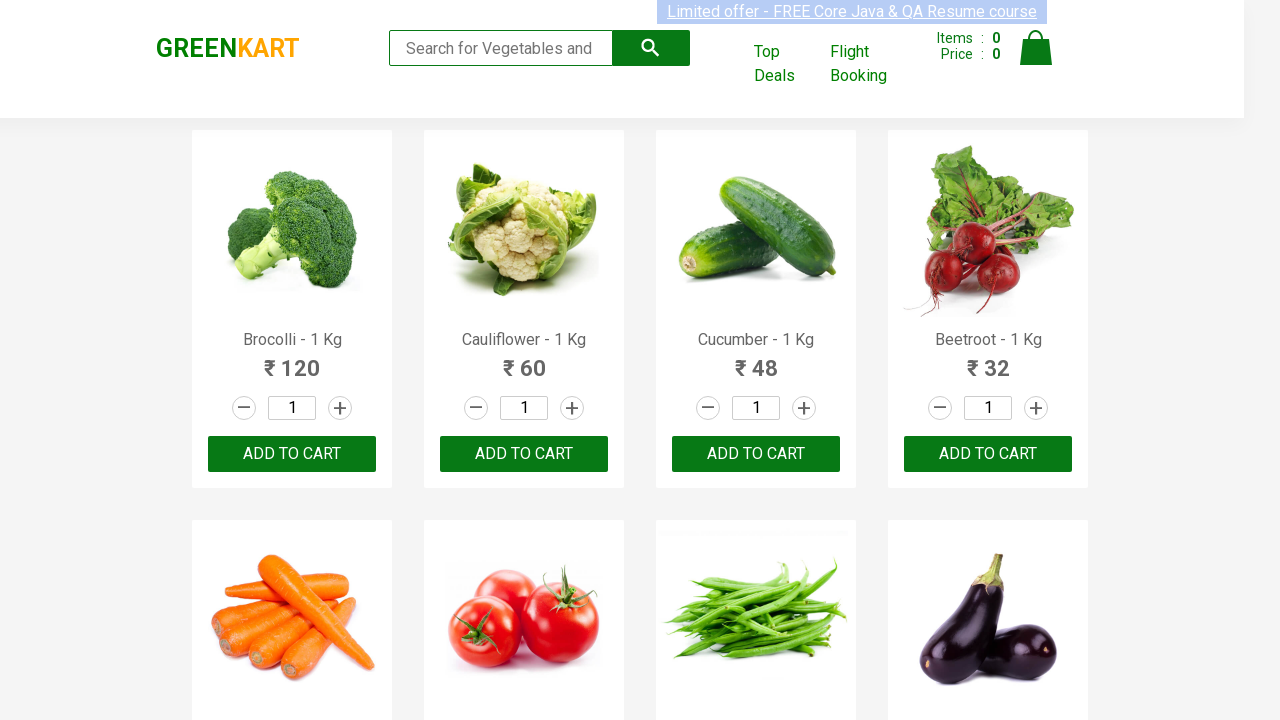

Navigated to e-commerce page
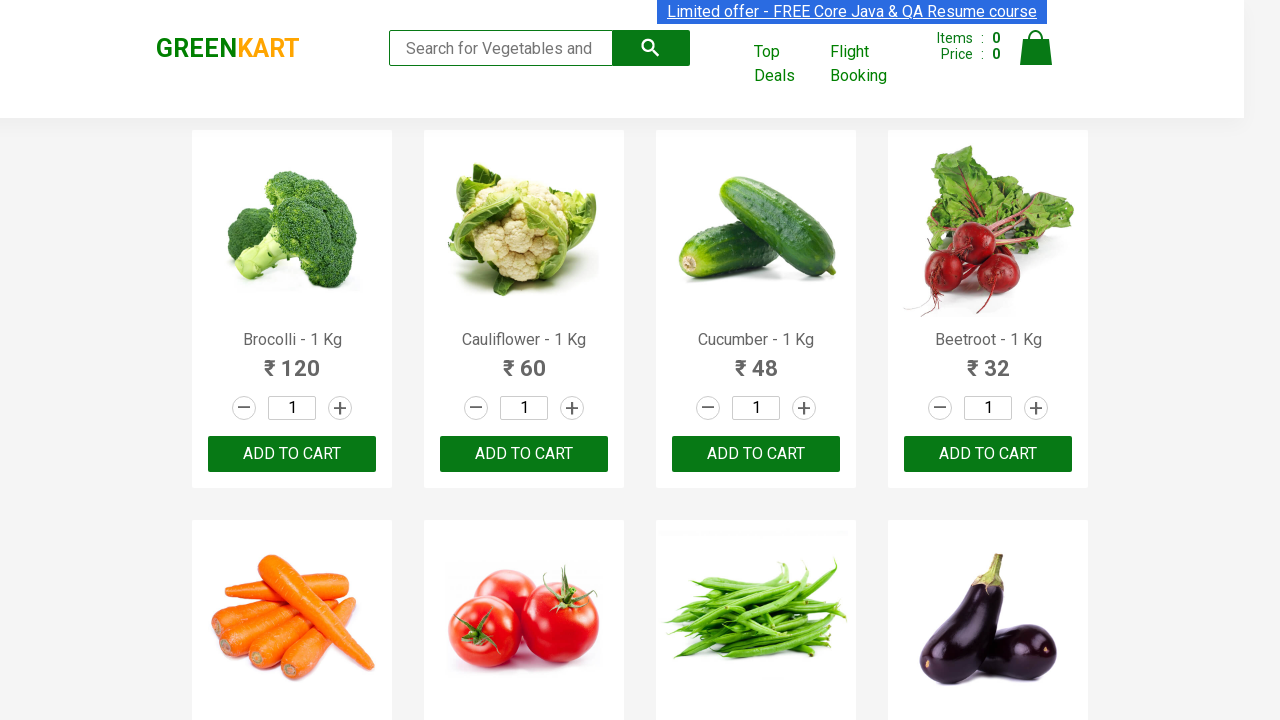

Retrieved all product names from the page
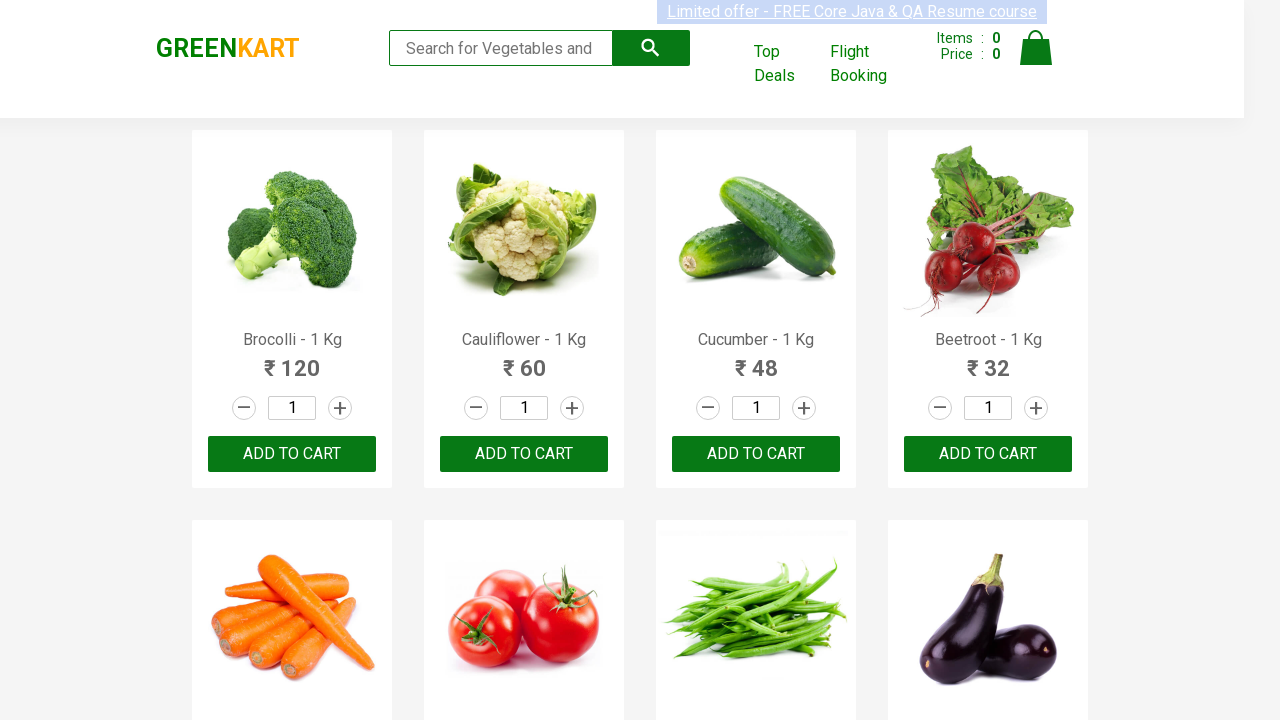

Added 'Brocolli' to cart at (292, 454) on xpath=//div[@class='product-action']//button >> nth=0
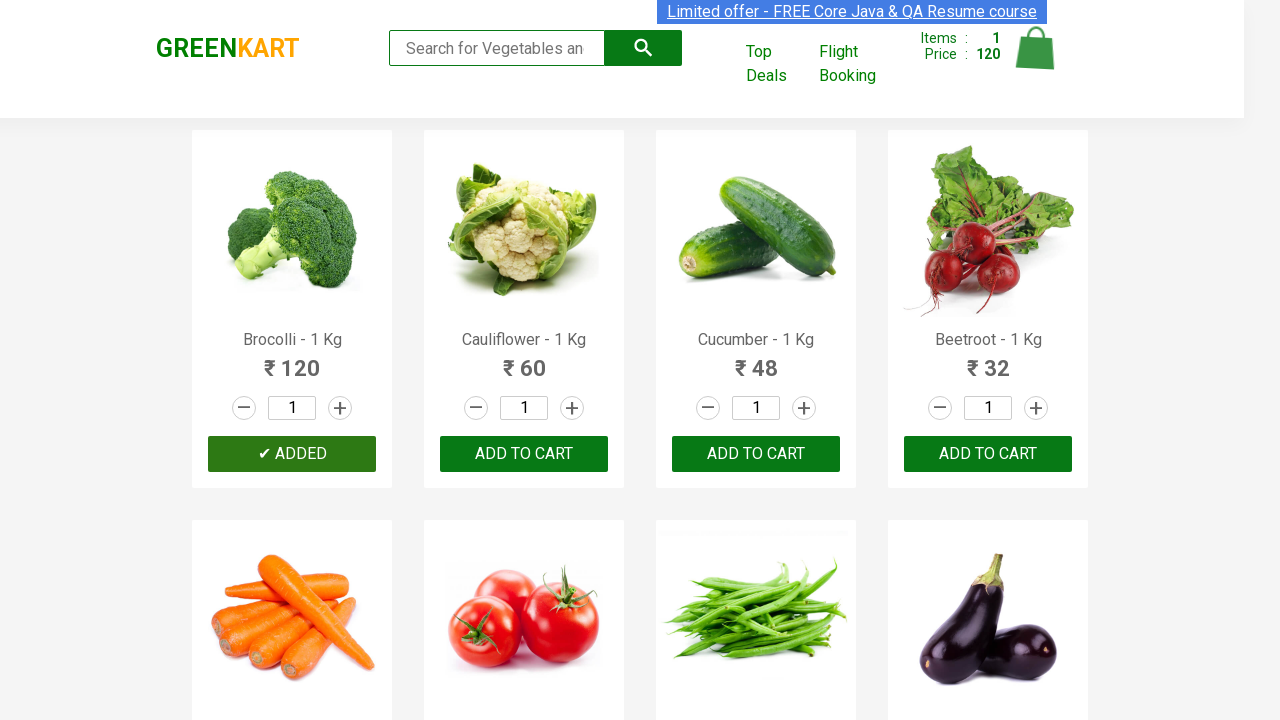

Added 'Beetroot' to cart at (988, 454) on xpath=//div[@class='product-action']//button >> nth=3
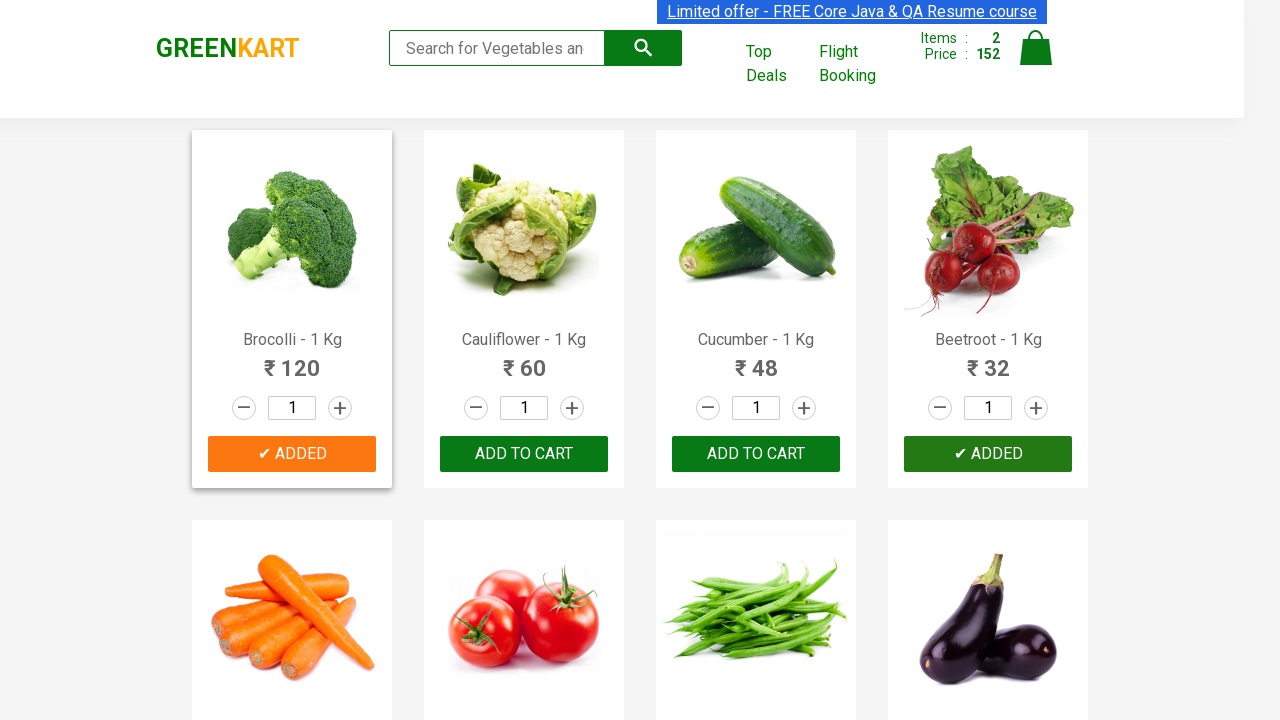

Successfully added all required products (Beetroot and Brocolli) to cart
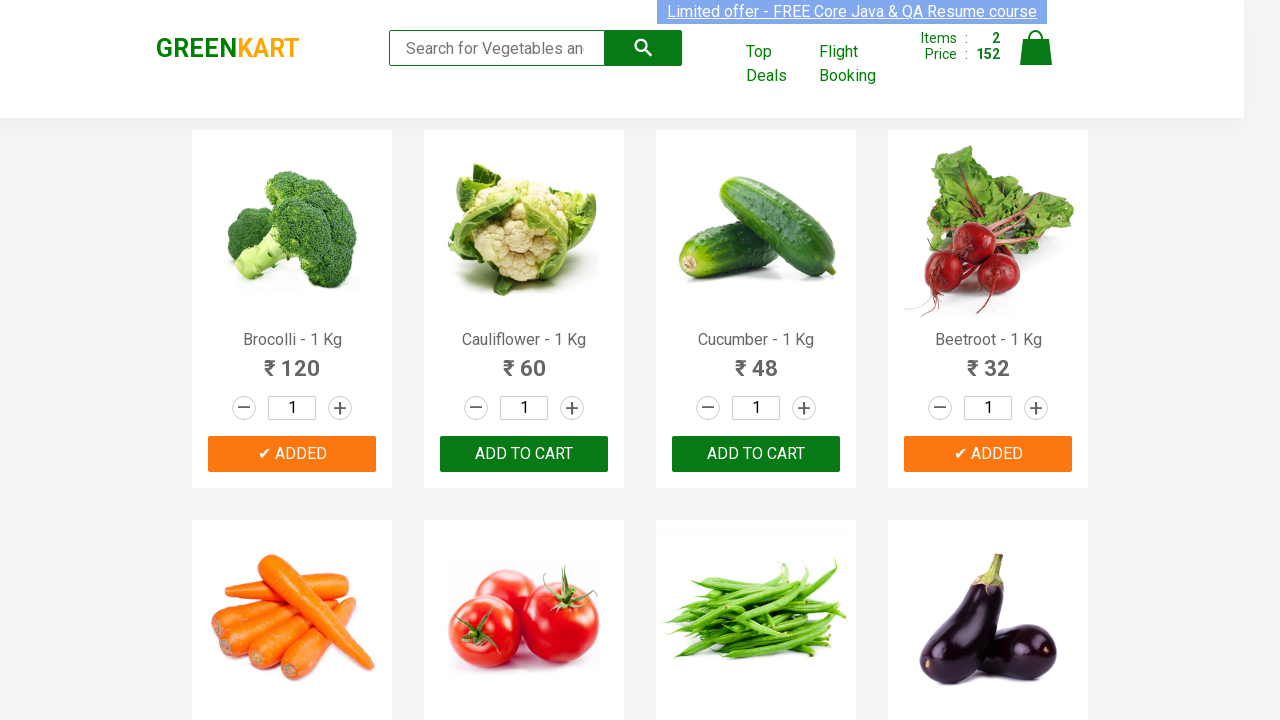

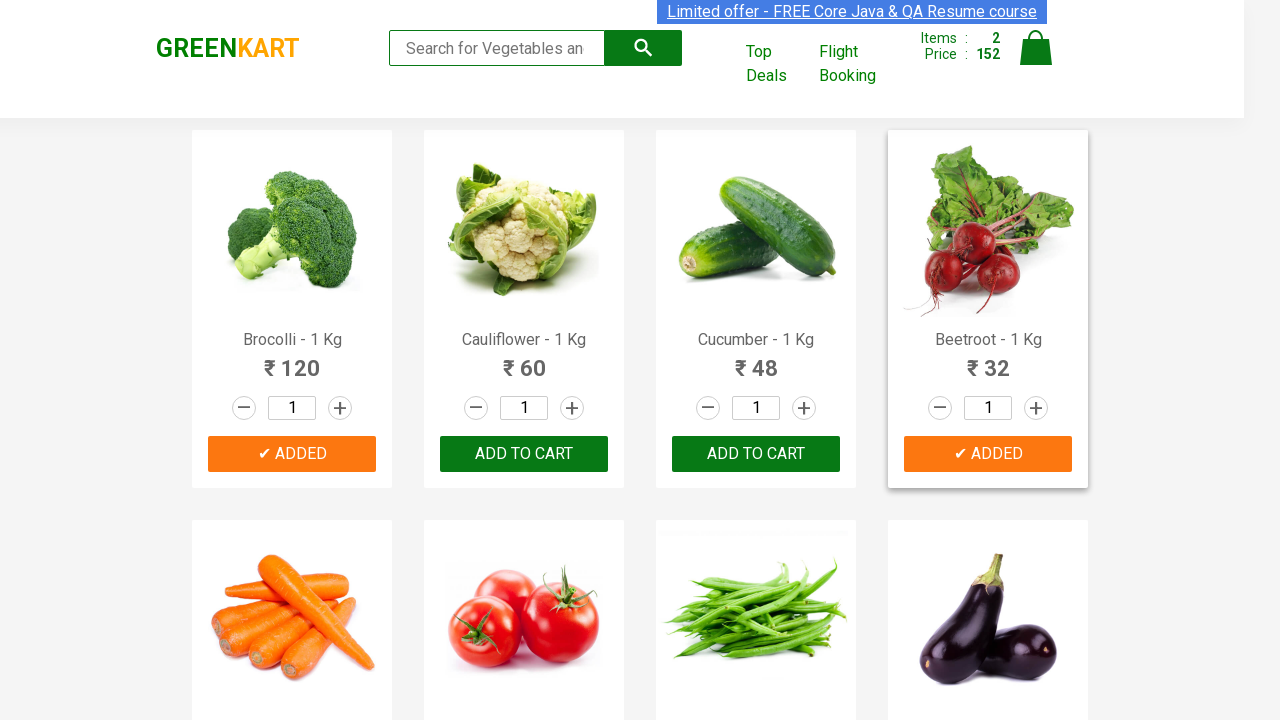